Tests the sign-up flow on DemoBlaze by opening the registration modal and filling in username and password fields

Starting URL: https://demoblaze.com/

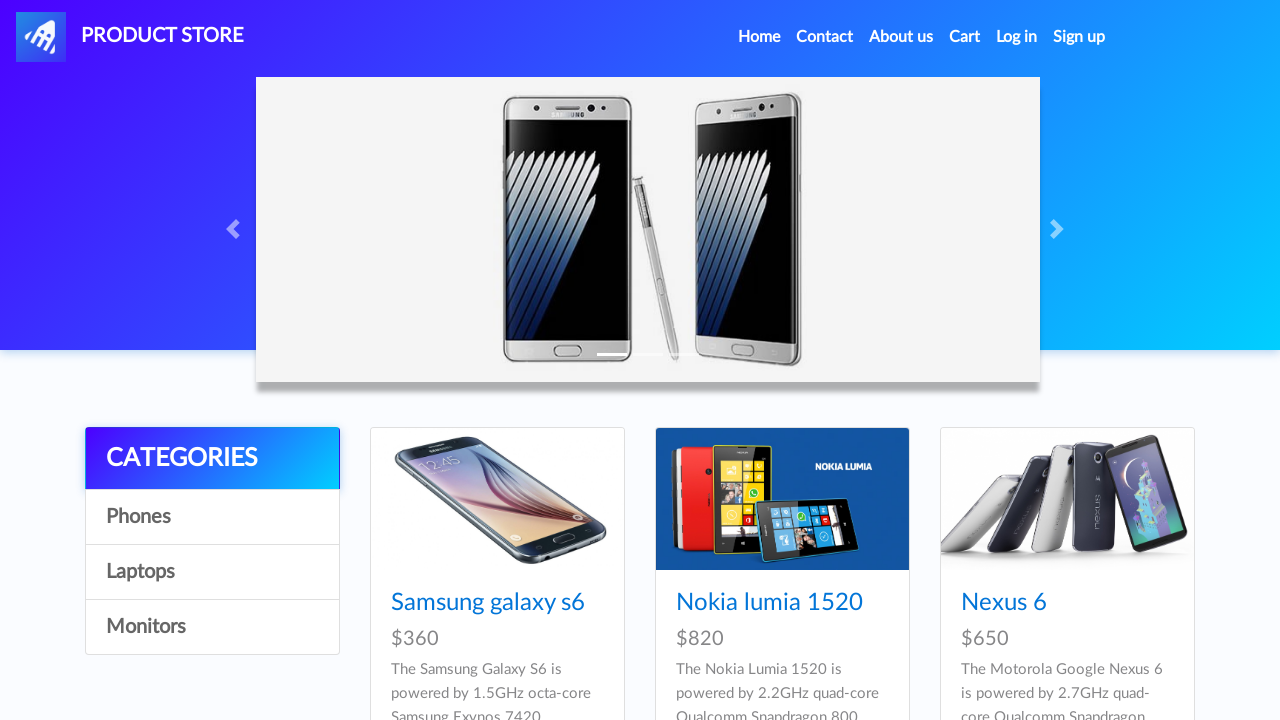

Clicked Sign up button to open registration modal at (1079, 37) on #signin2
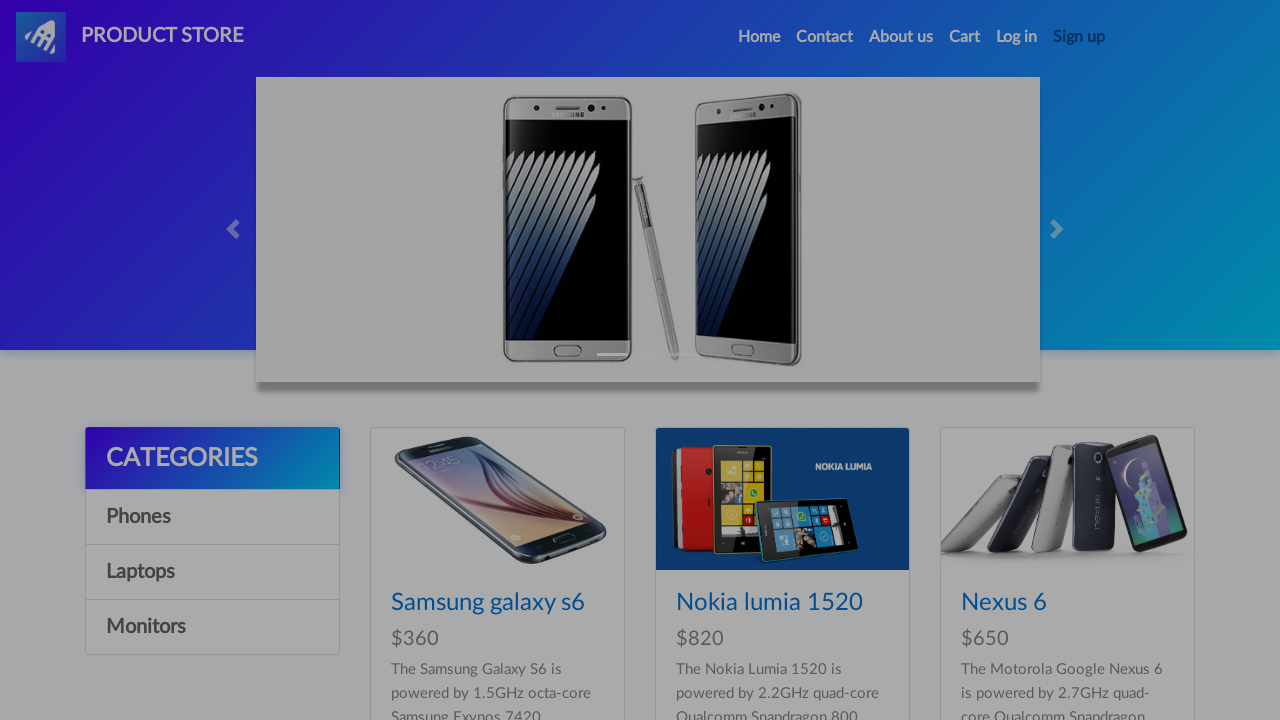

Registration modal appeared with username field visible
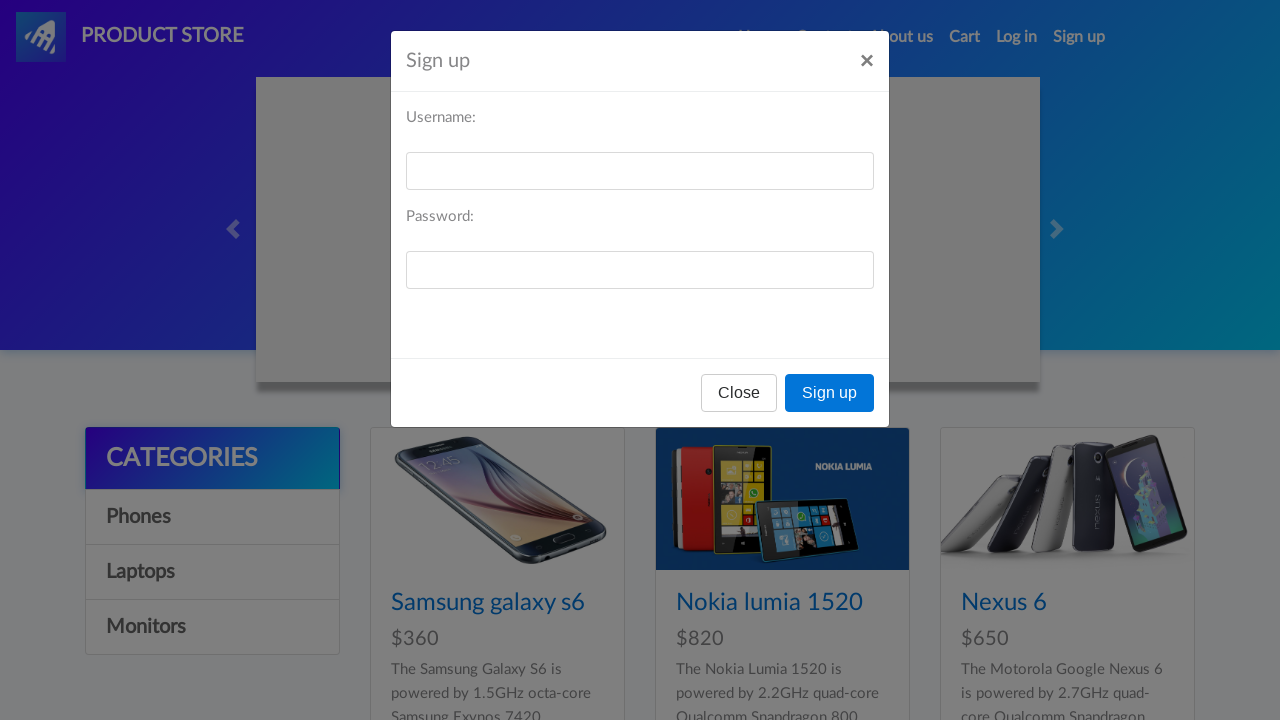

Filled username field with 'testuser347@gmail.com' on #sign-username
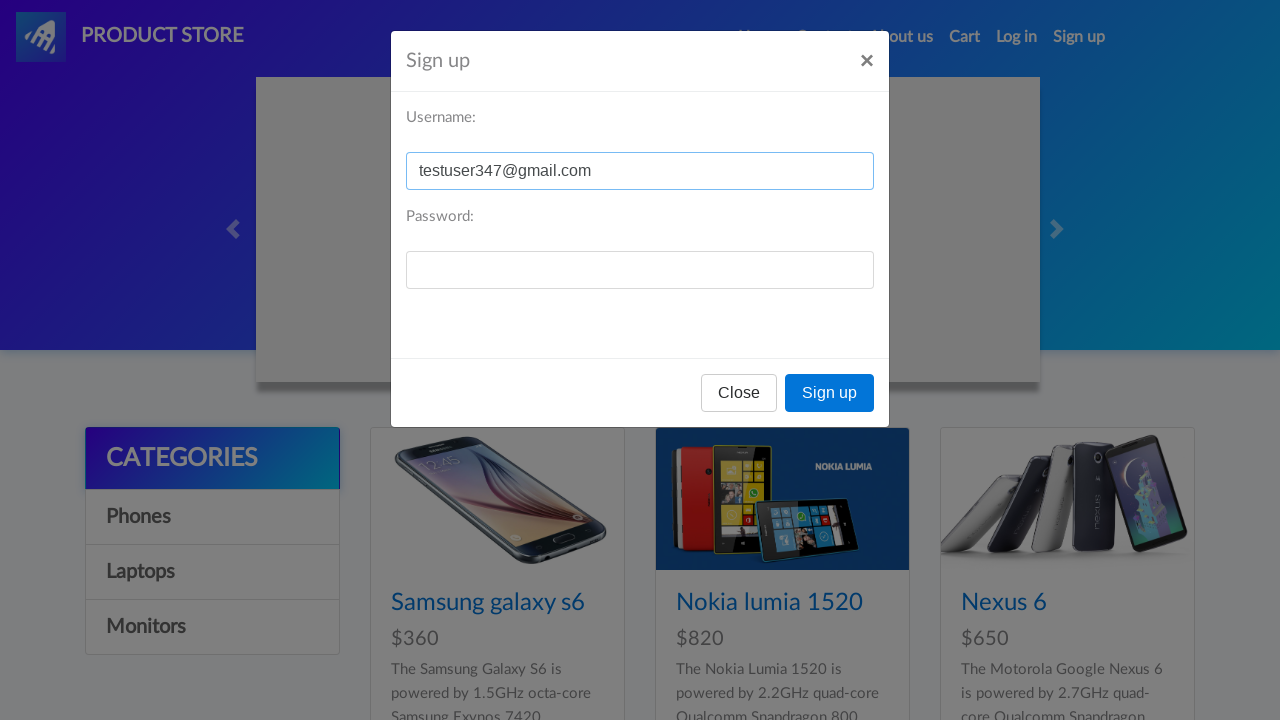

Filled password field with 'Test@123456' on #sign-password
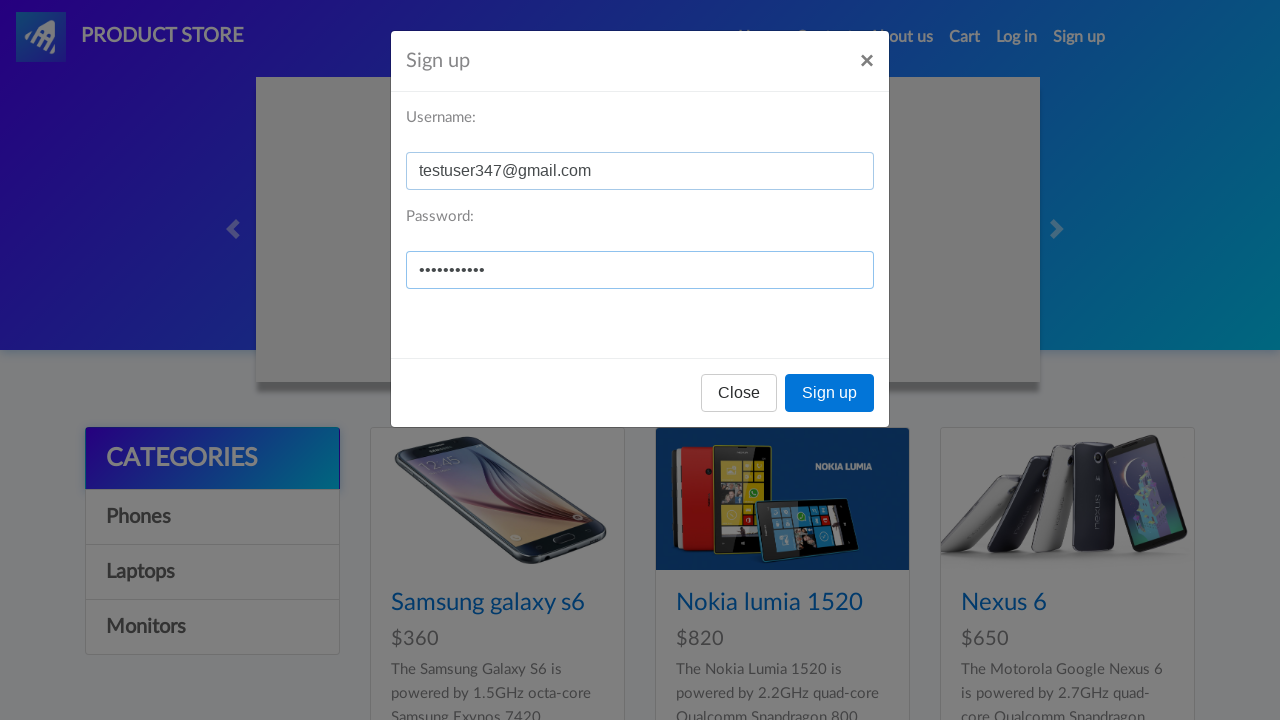

Clicked Sign up button to submit registration form at (830, 393) on button:has-text('Sign up')
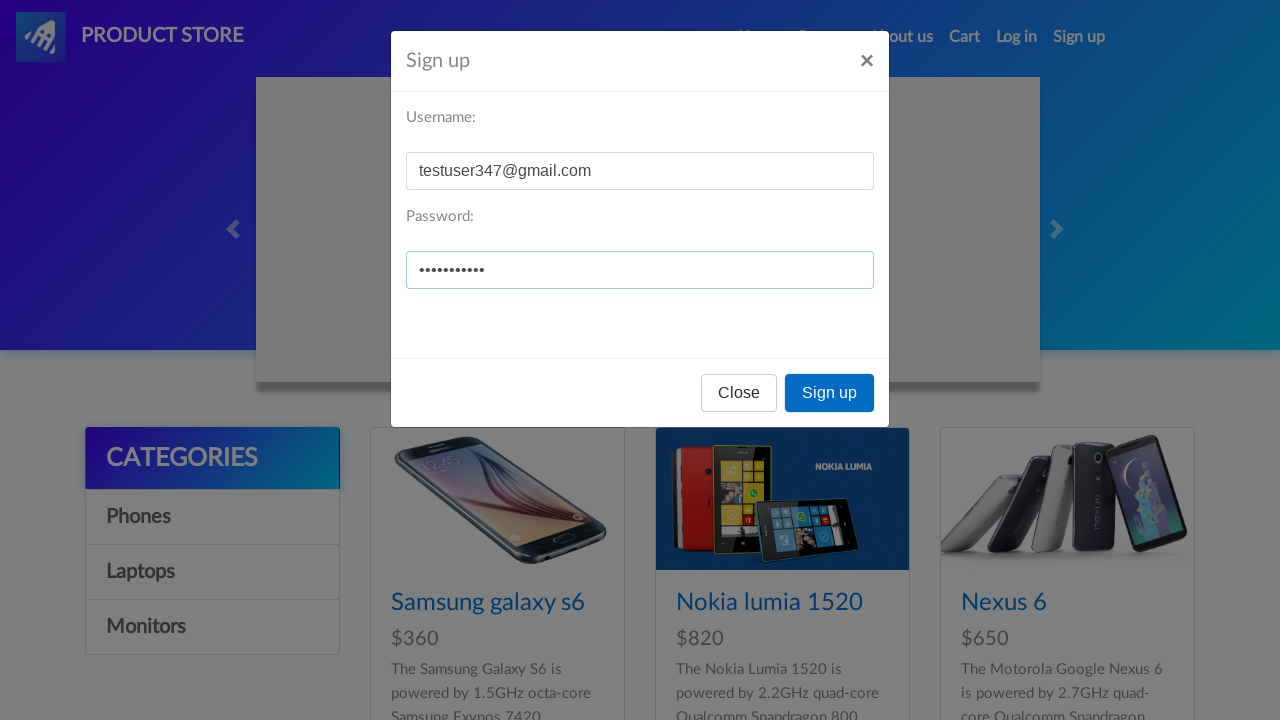

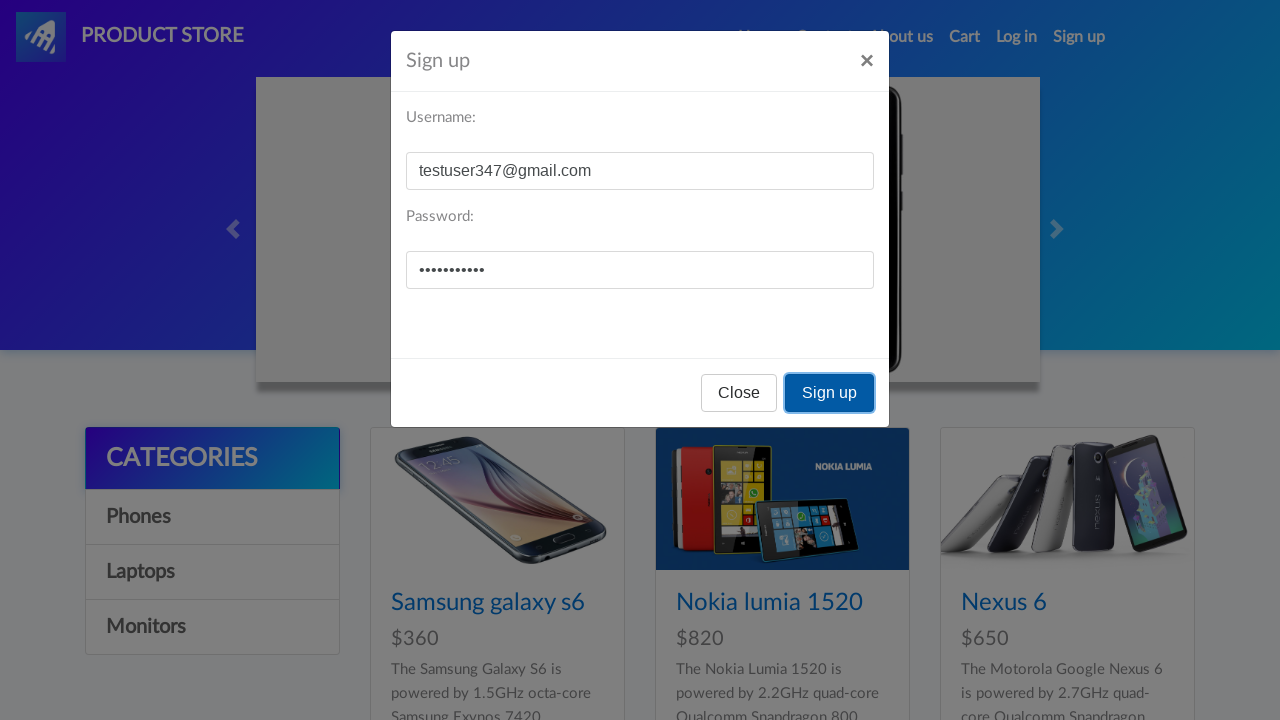